Tests JavaScript confirm dialog by clicking confirm button and dismissing the dialog

Starting URL: https://the-internet.herokuapp.com/

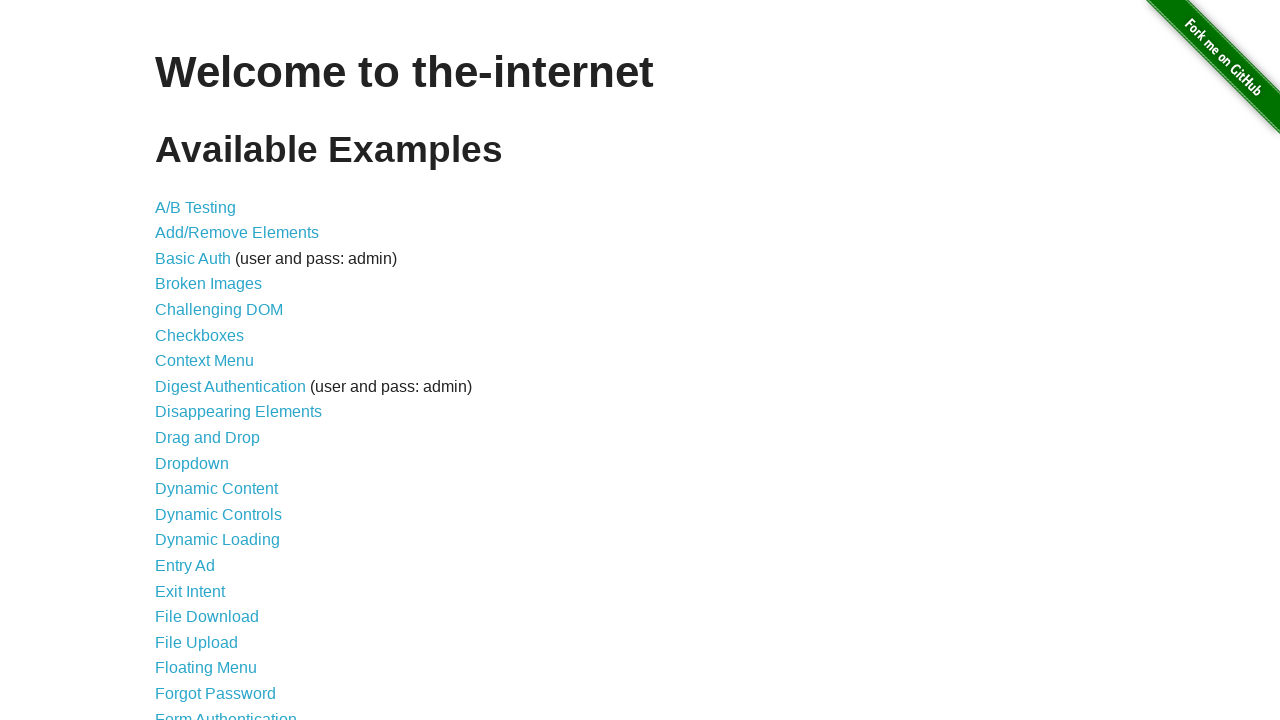

Clicked on JavaScript Alerts link at (214, 361) on text=JavaScript Alerts
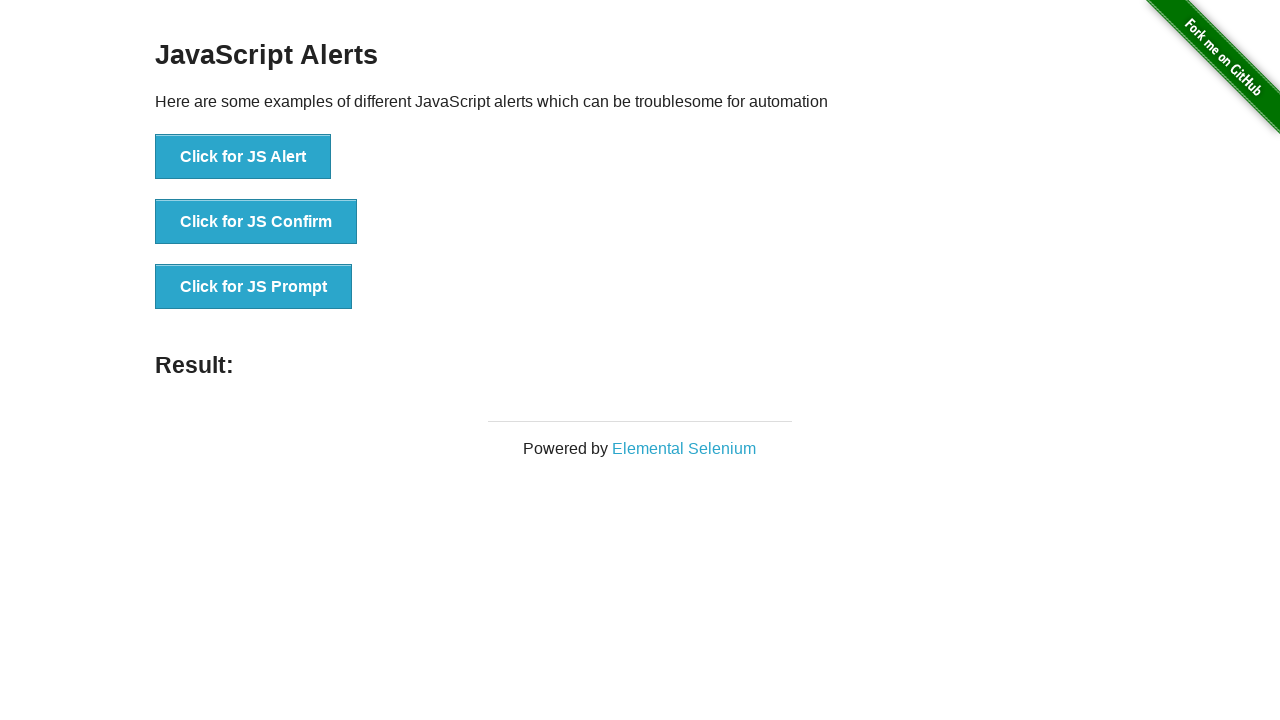

Clicked on confirm button to trigger JavaScript confirm dialog at (256, 222) on [onclick='jsConfirm()']
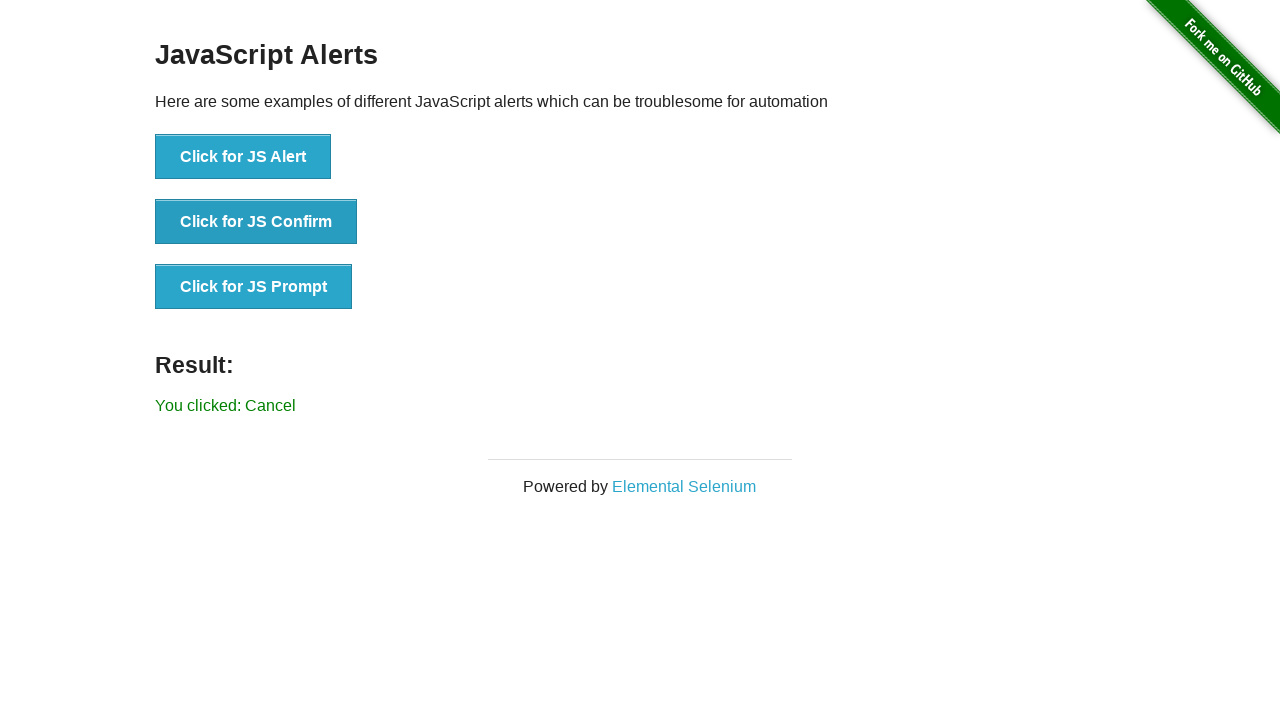

Set up dialog handler to dismiss the confirm dialog
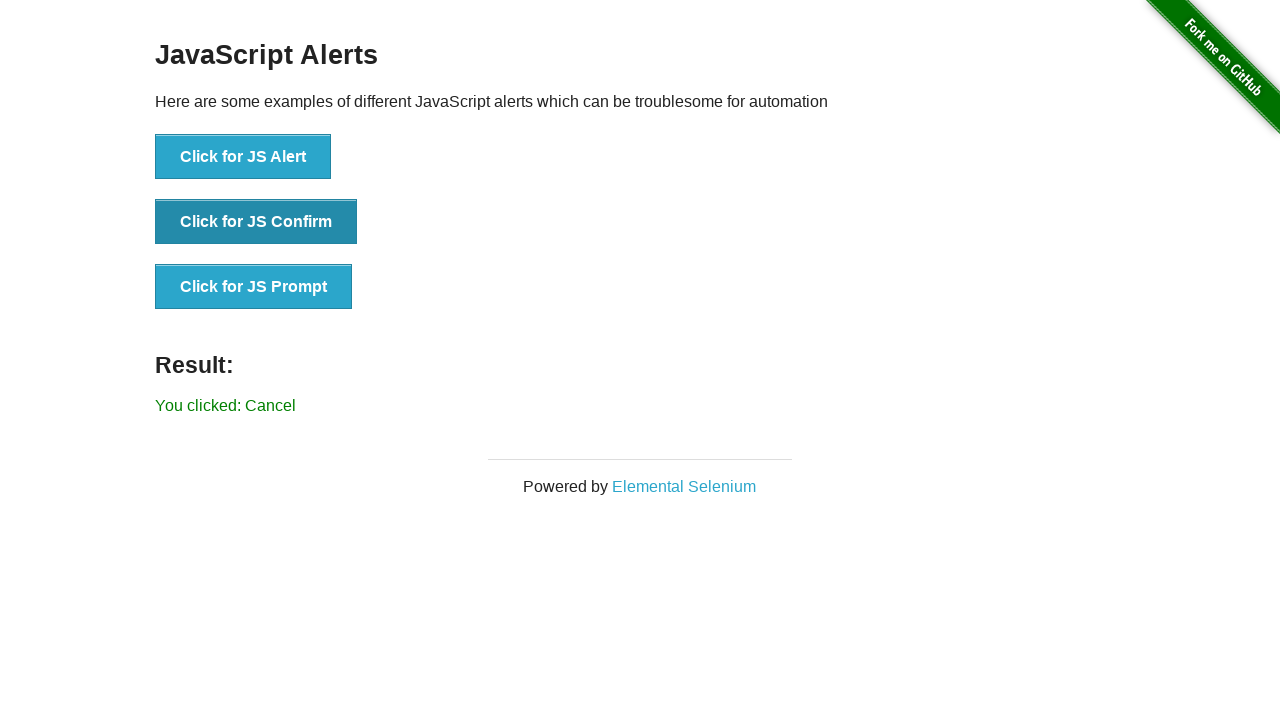

Waited for result text element to appear
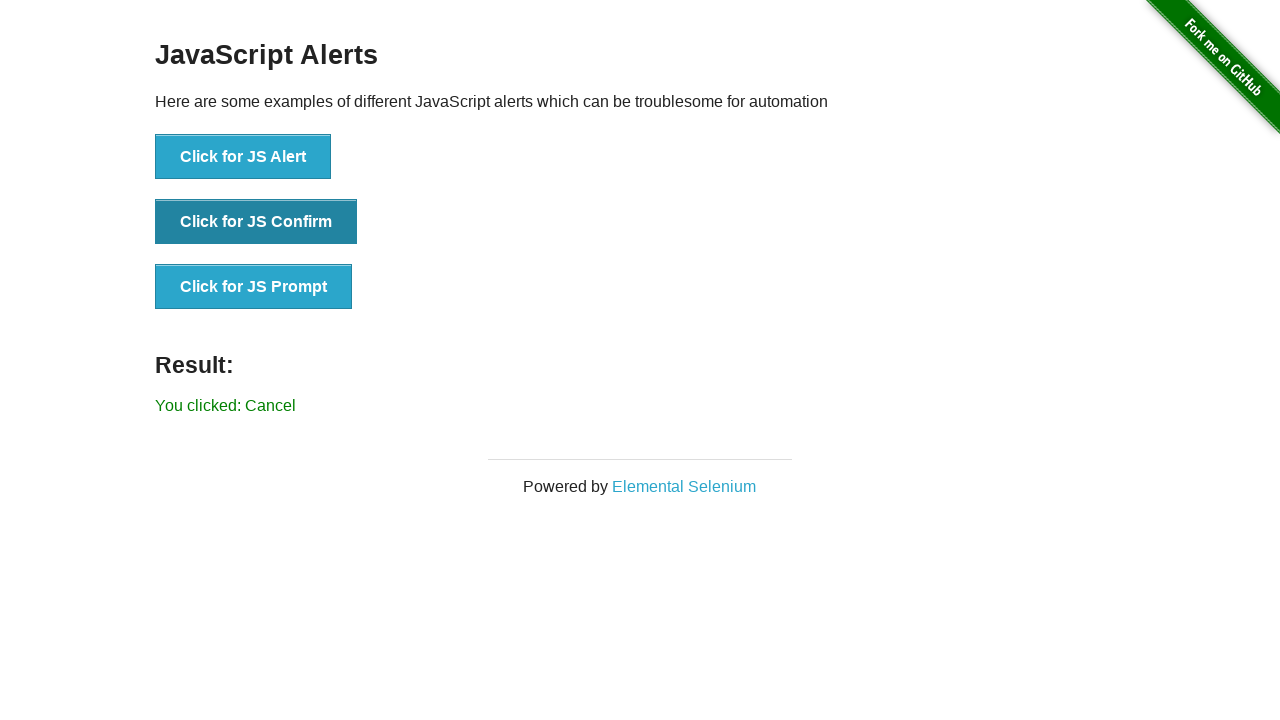

Retrieved result text content
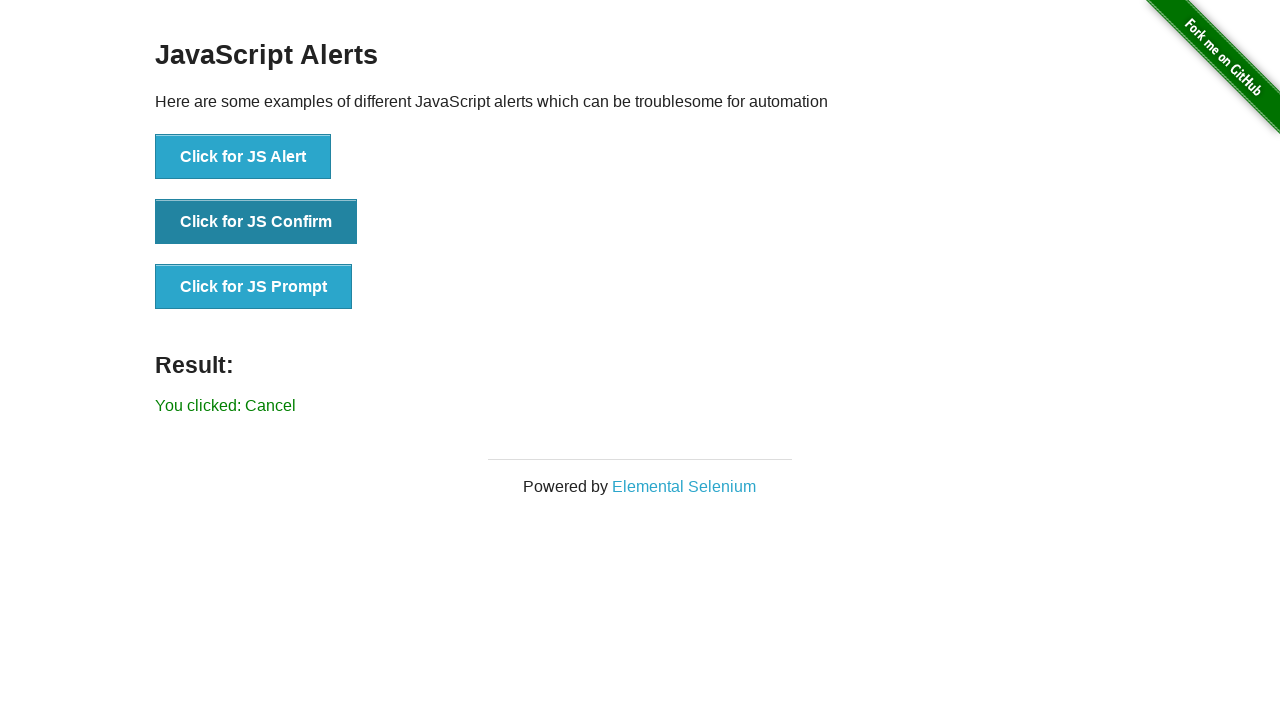

Verified that result text shows 'You clicked: Cancel' - confirm was dismissed successfully
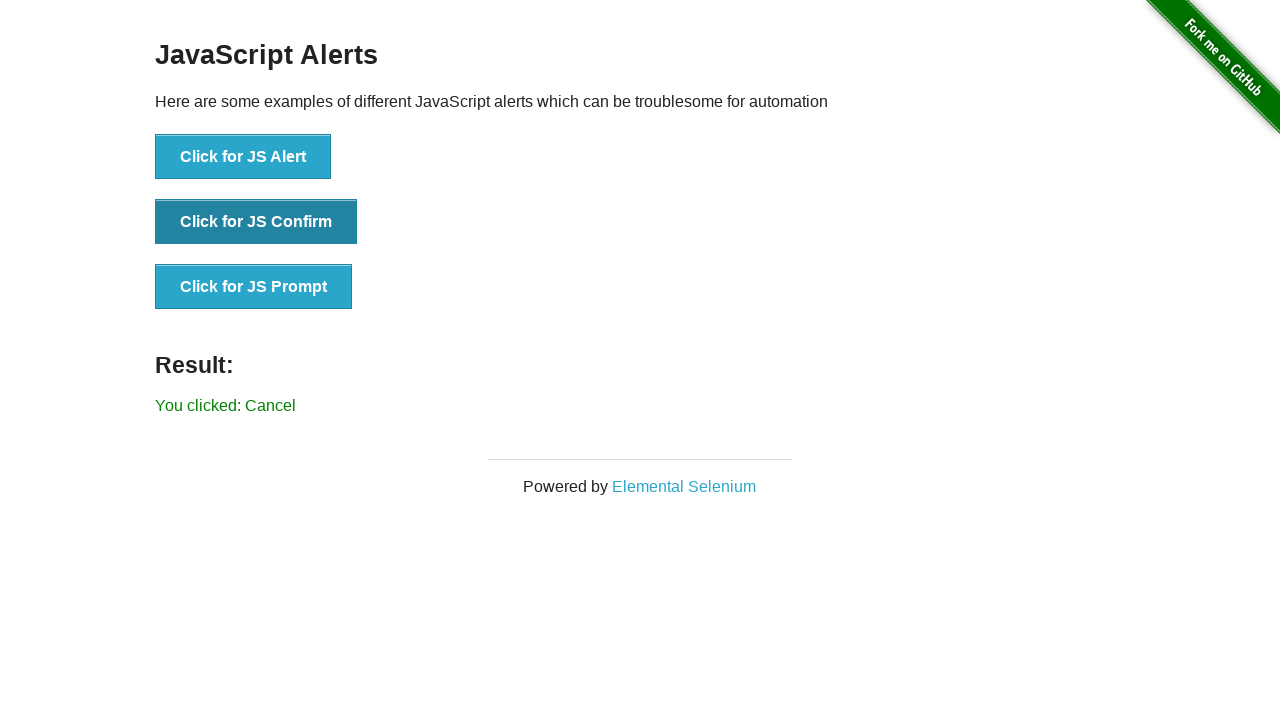

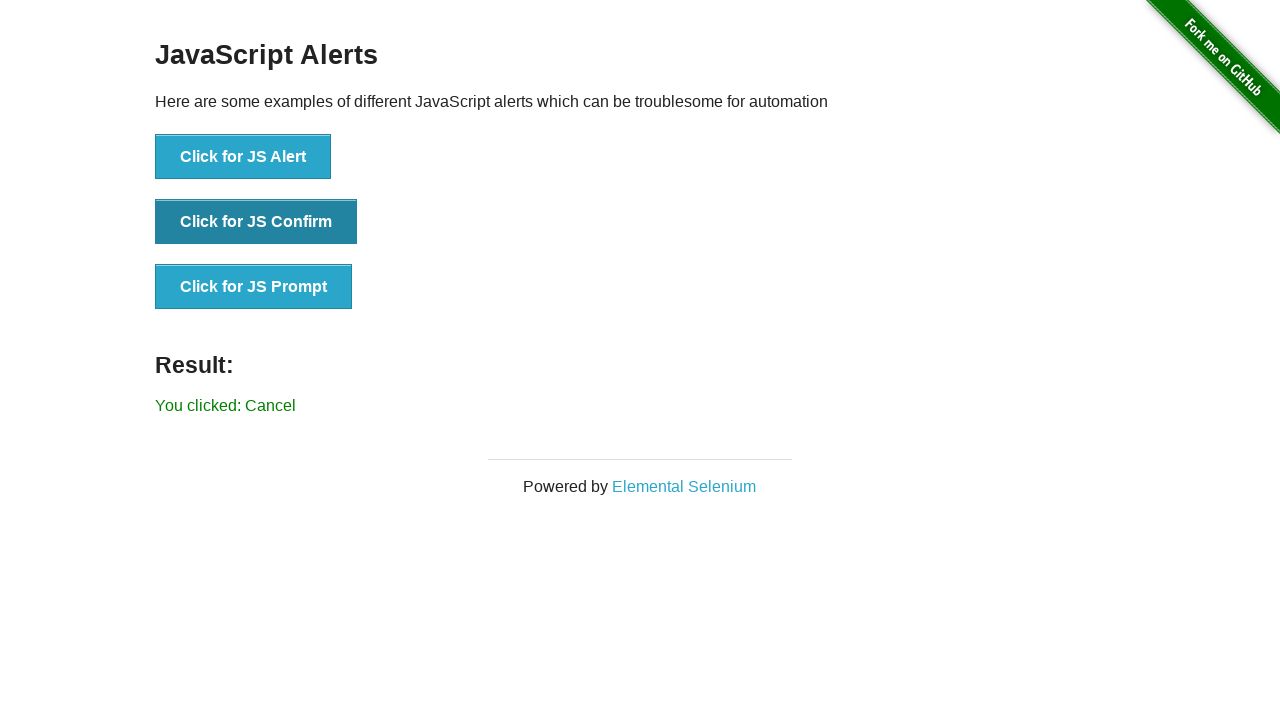